Tests radio button functionality by clicking on a trip type radio button and verifying it becomes selected

Starting URL: https://rahulshettyacademy.com/dropdownsPractise/

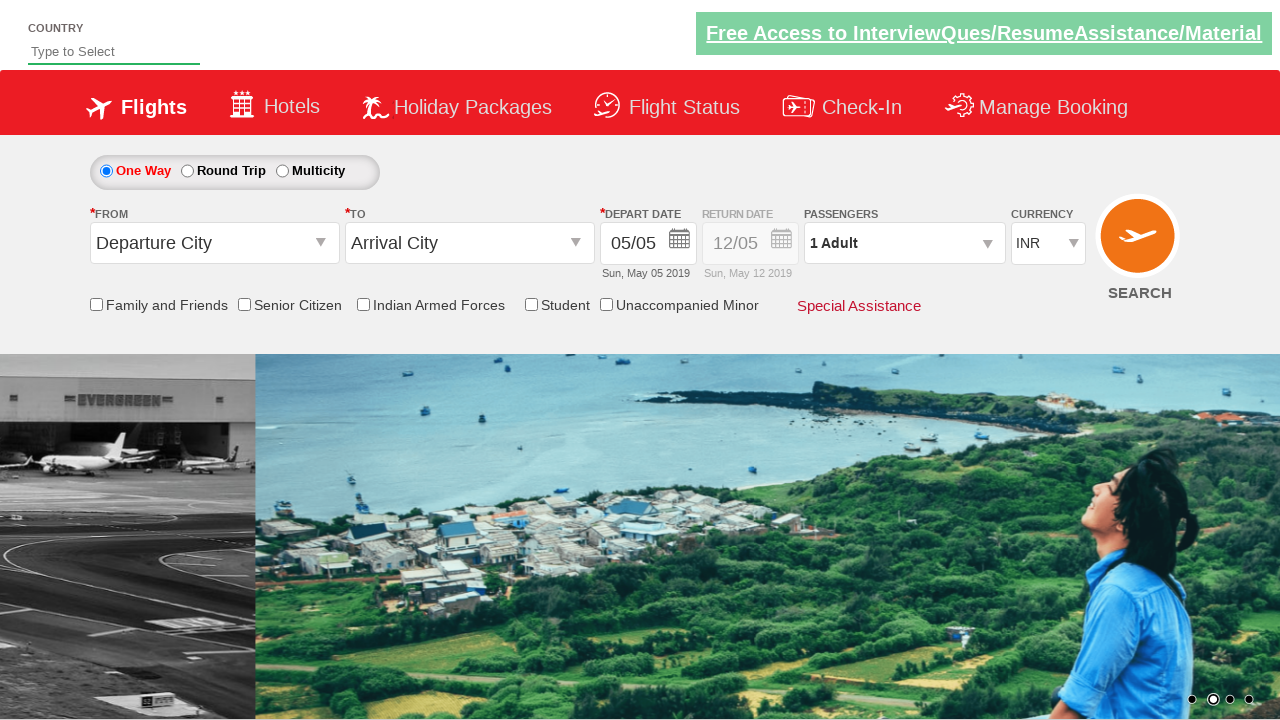

Located all trip type radio buttons
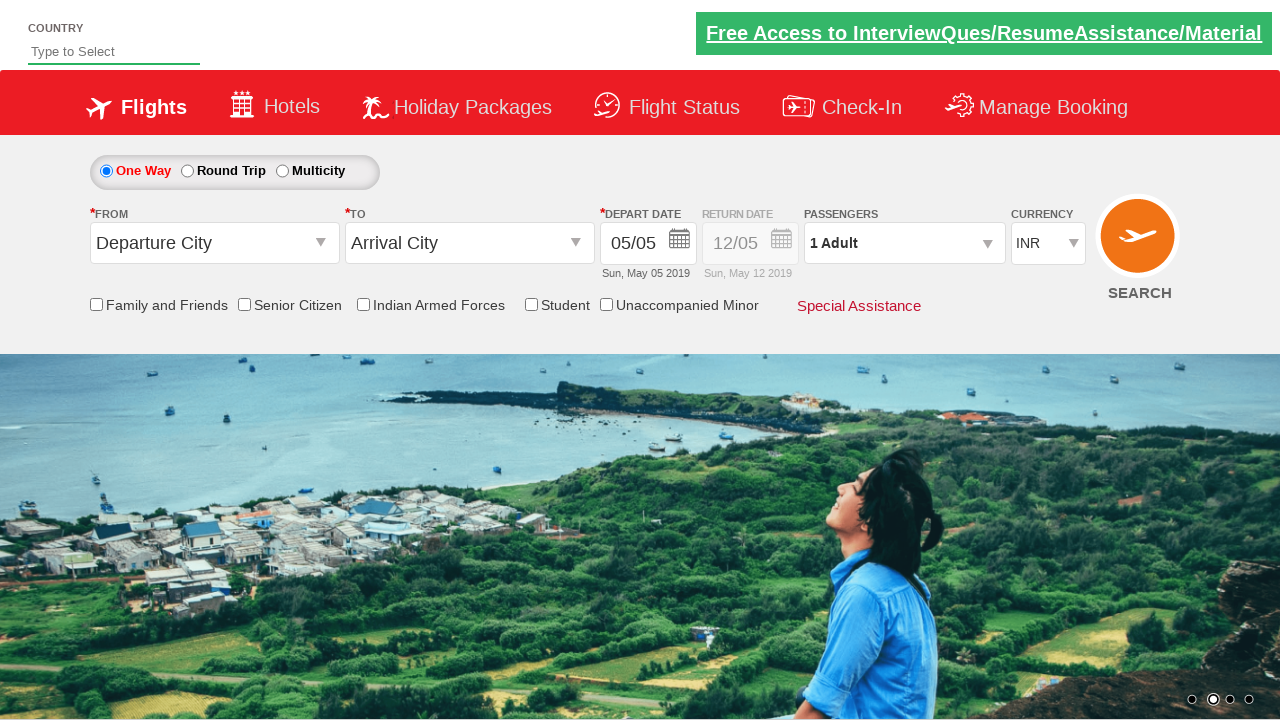

Clicked the first radio button (One Way trip type) at (106, 171) on xpath=//input[@name='ctl00$mainContent$rbtnl_Trip'] >> nth=0
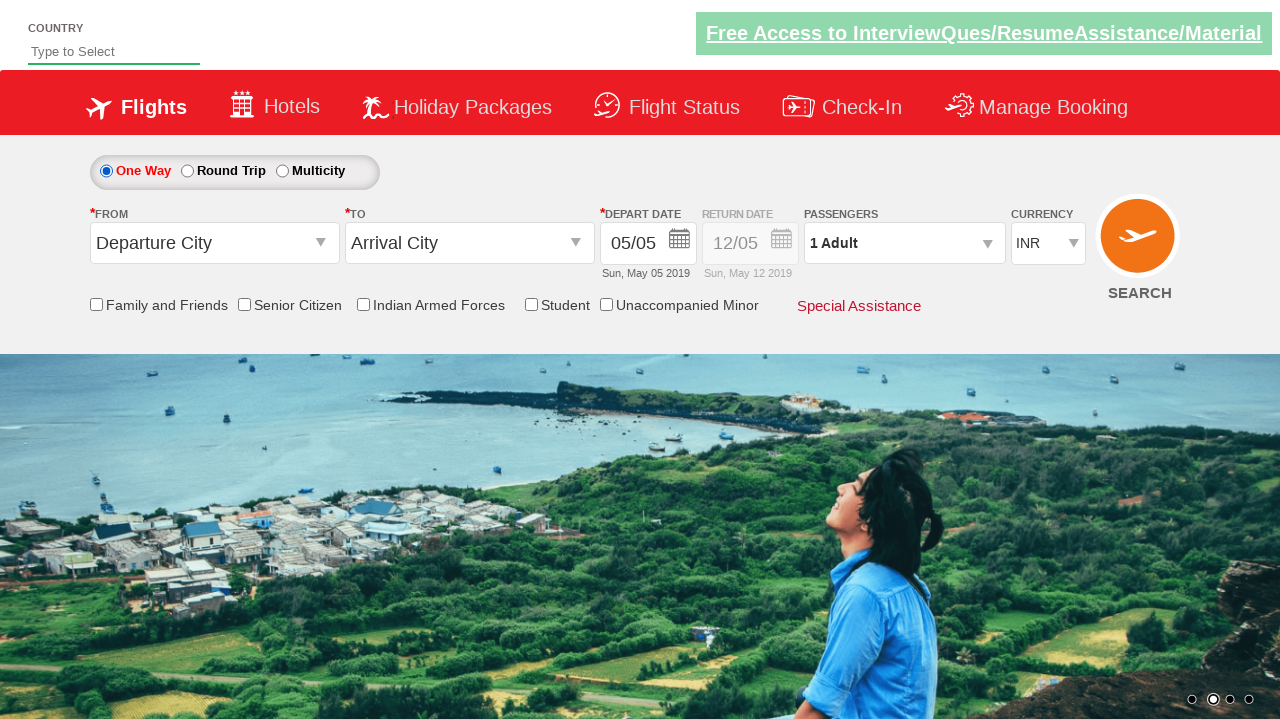

Verified that the first radio button is now selected
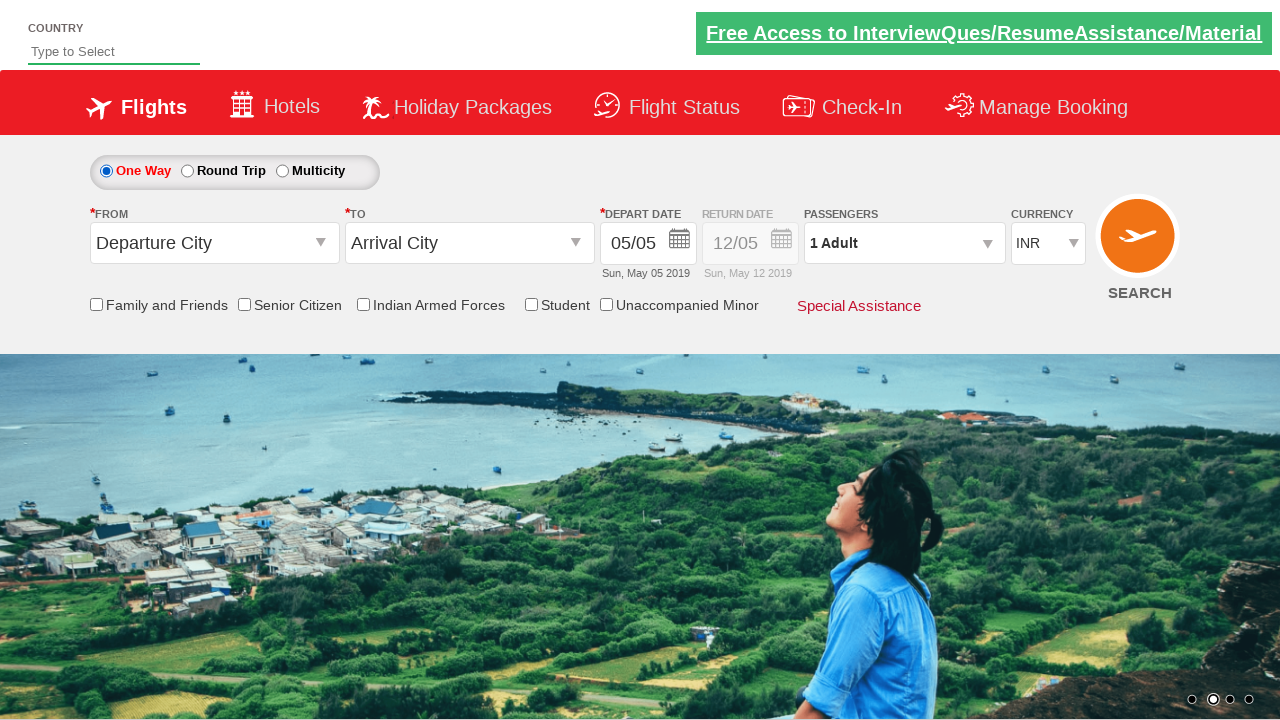

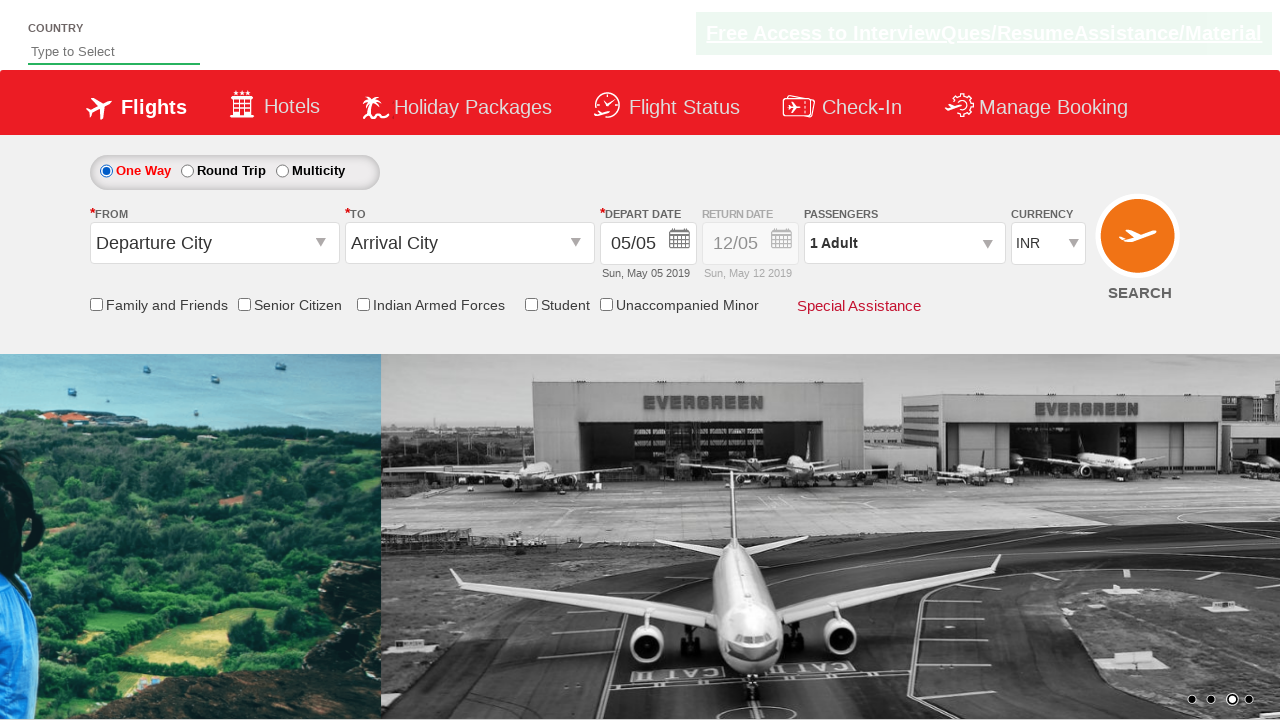